Tests multi-window handling by navigating to omayo.blogspot.com, clicking a link that opens a new tab, then clicking a YouTube button on that page which opens a third window, and switching between all windows.

Starting URL: https://omayo.blogspot.com/

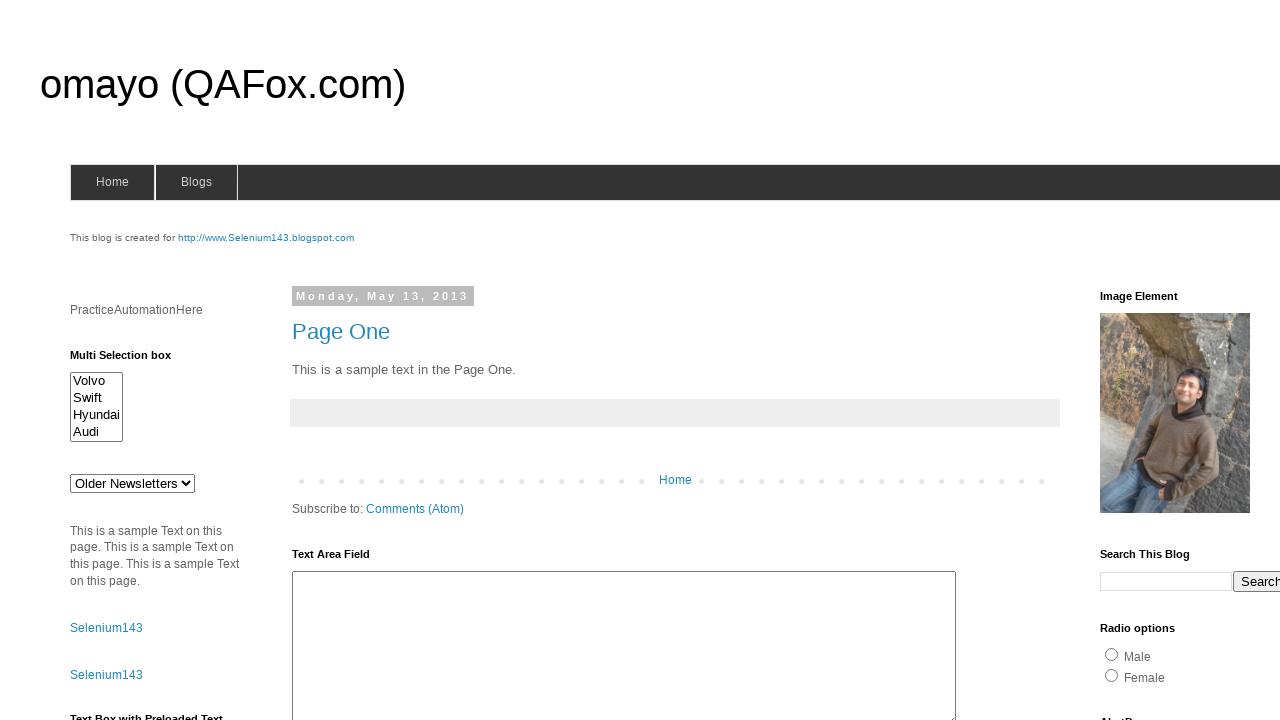

Waited for Selenium Tutorial link to load on omayo.blogspot.com
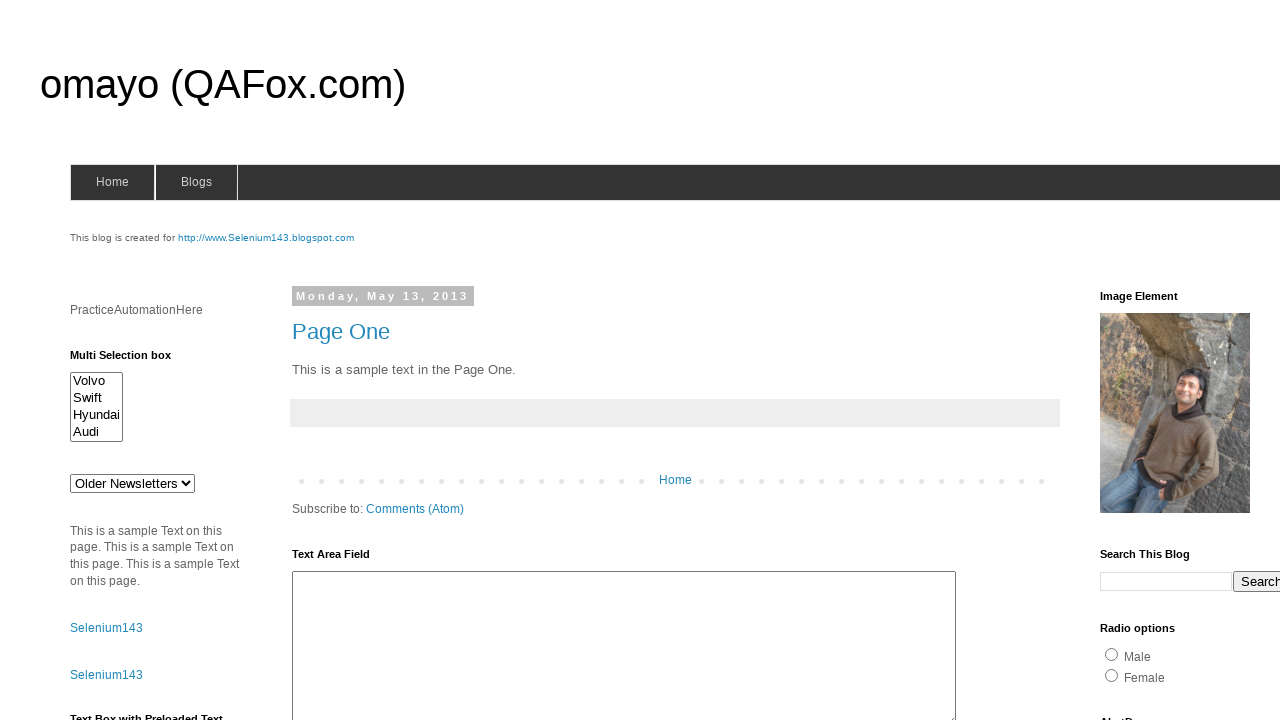

Clicked Selenium Tutorial link which opens new tab at (116, 360) on xpath=//*[@id='HTML5']/div[1]/a
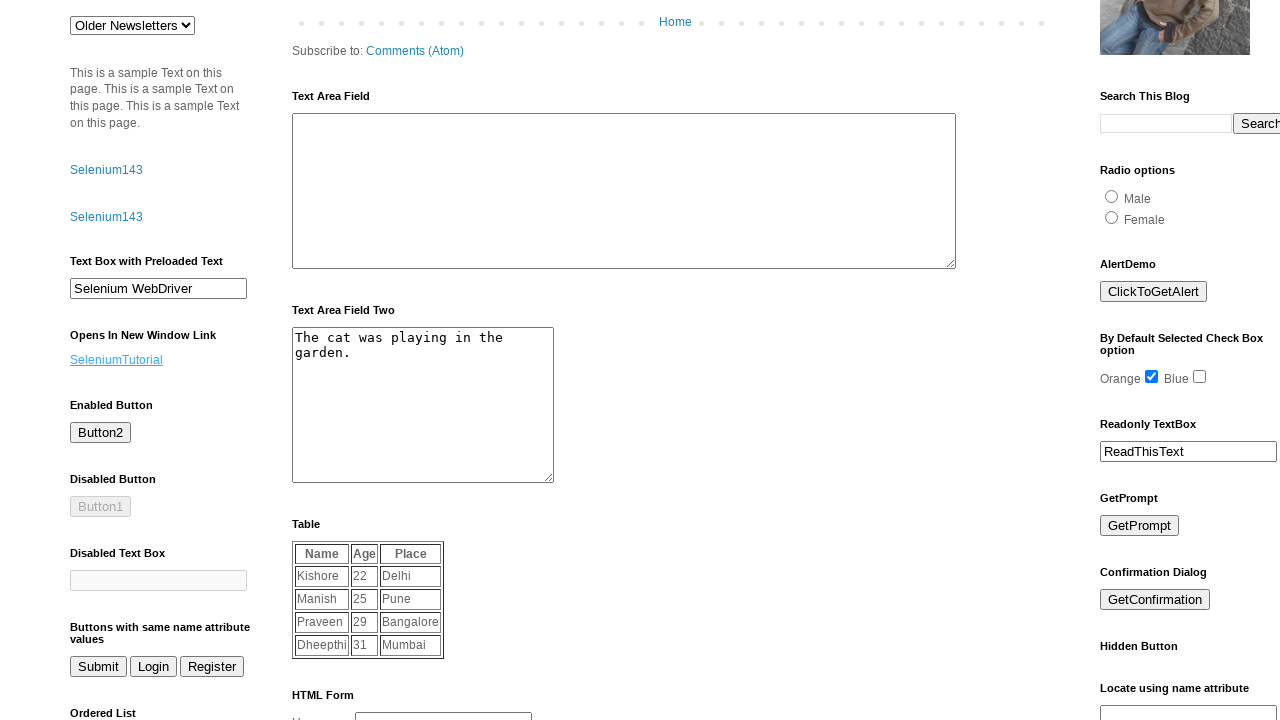

Switched to second tab and waited for page to load
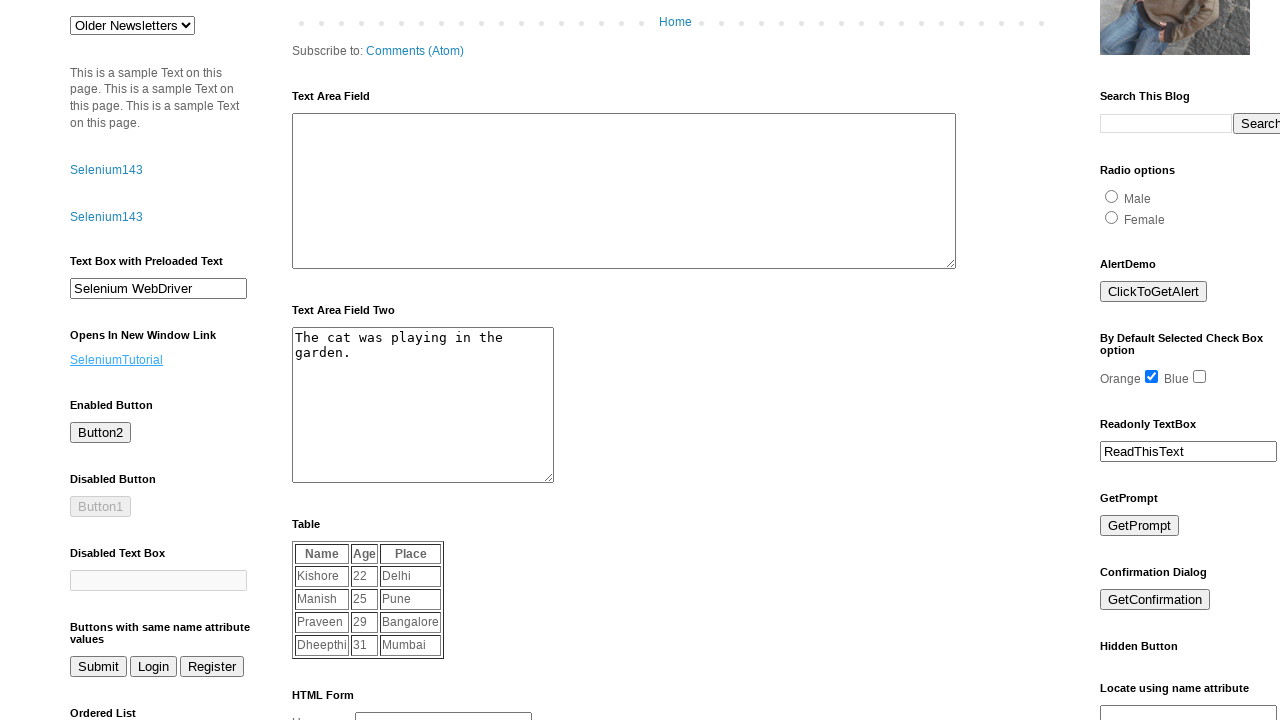

Waited for YouTube button to appear on second page
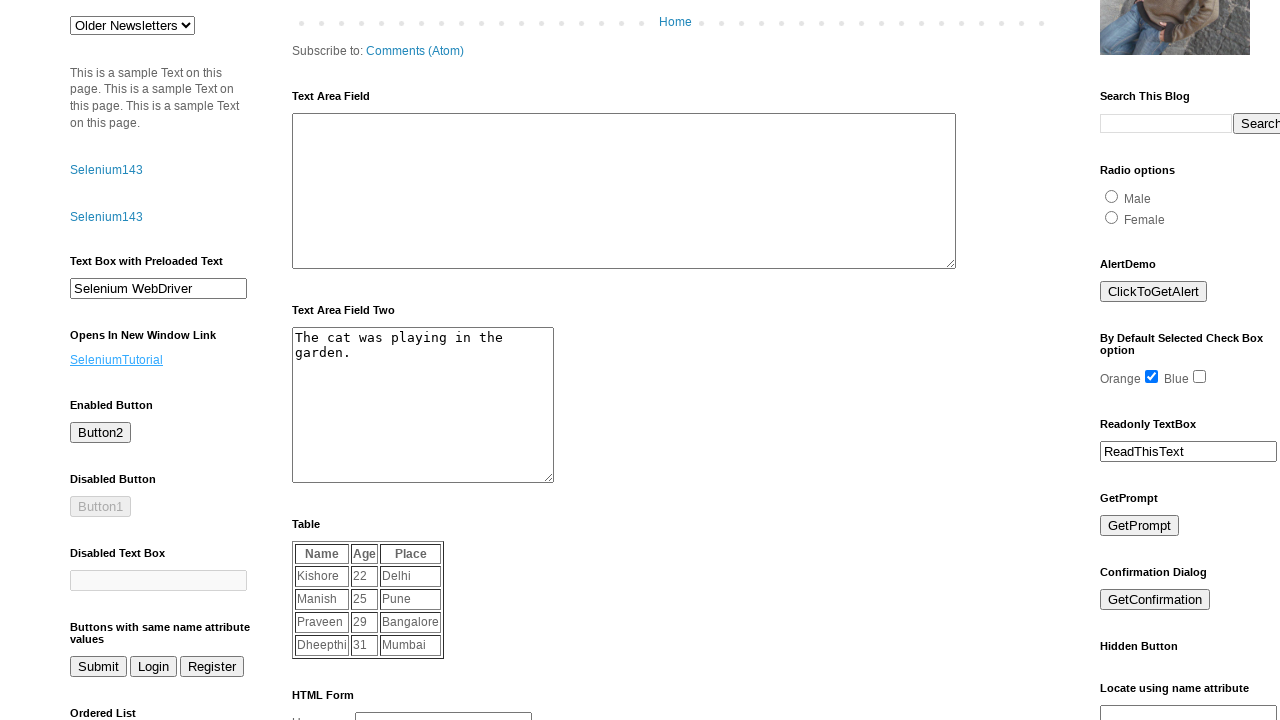

Clicked YouTube button which opens third window at (474, 240) on xpath=//*[@id='HTML4']/div[1]/table/tbody/tr/td[2]/a/img
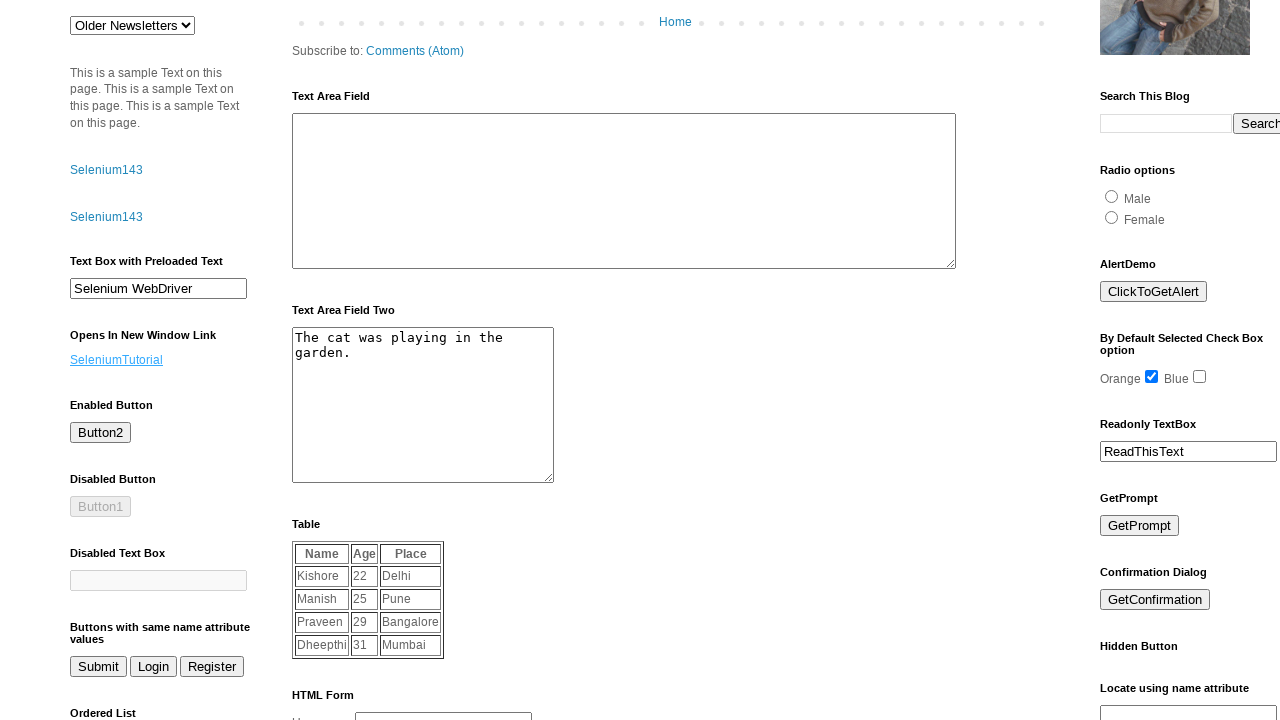

Switched to third window and waited for page to load
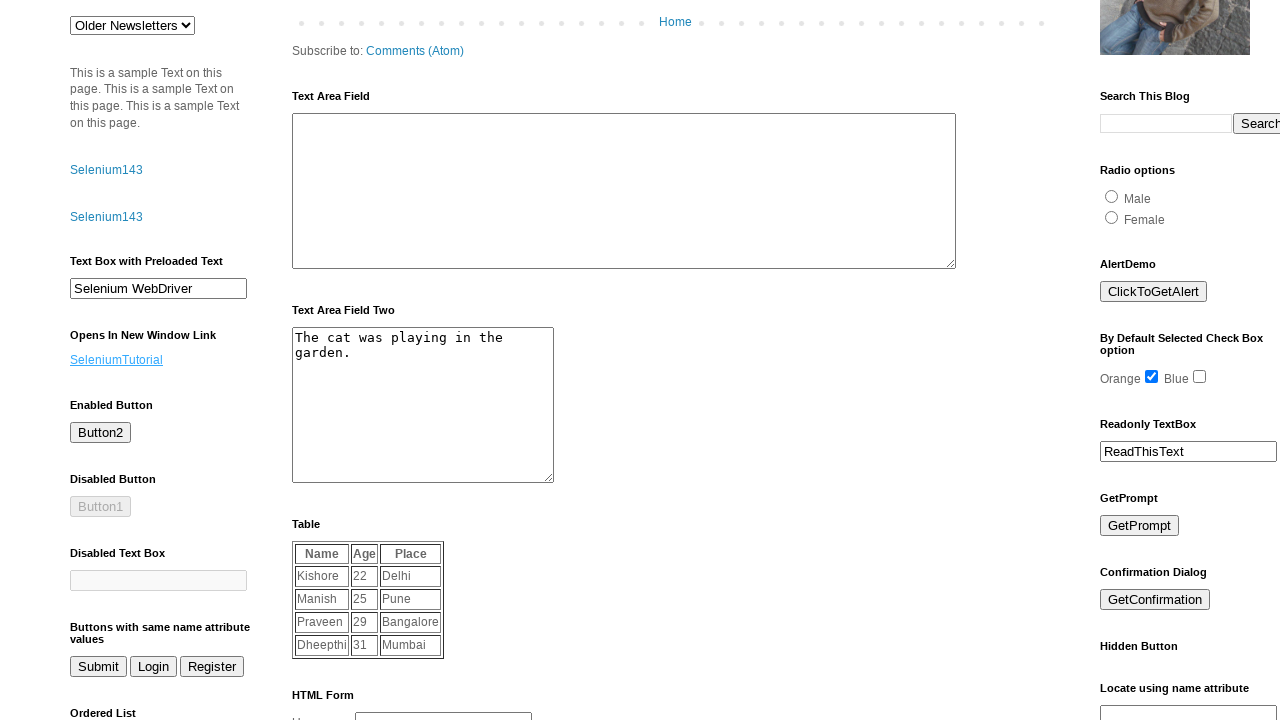

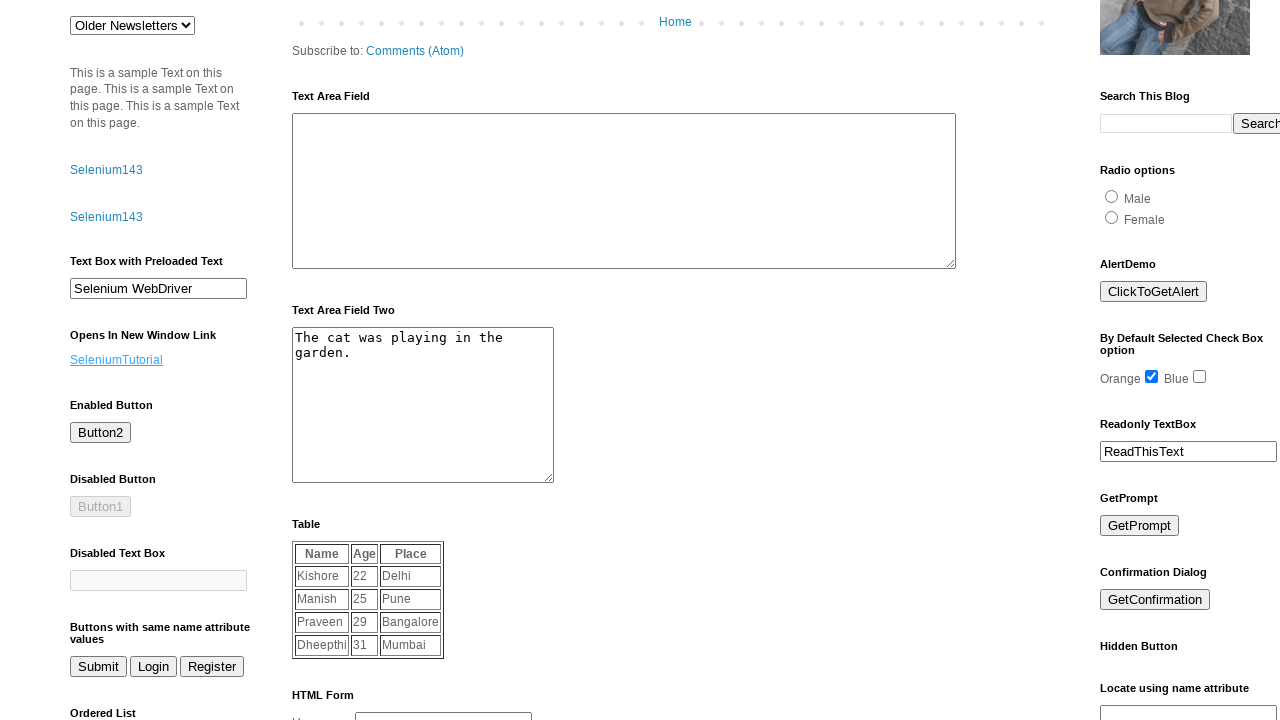